Tests that edits are saved when the input loses focus (blur)

Starting URL: https://demo.playwright.dev/todomvc

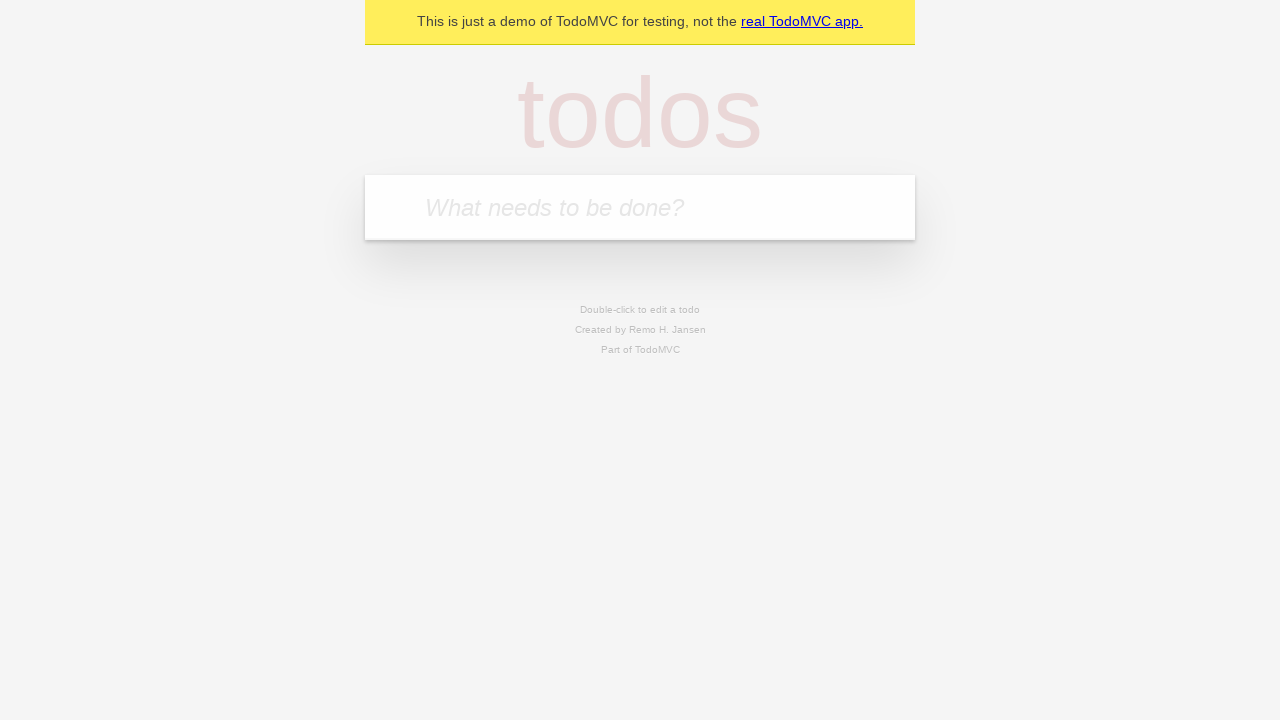

Filled new todo input with 'buy some cheese' on internal:attr=[placeholder="What needs to be done?"i]
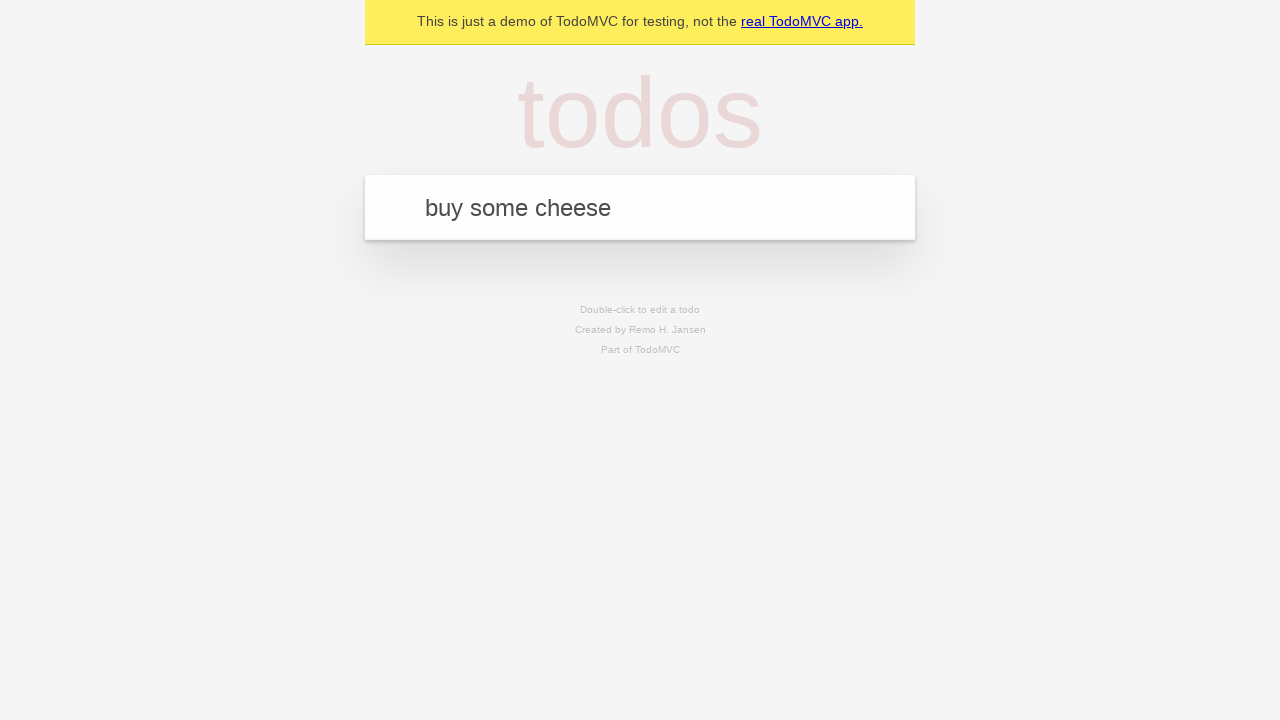

Pressed Enter to create first todo on internal:attr=[placeholder="What needs to be done?"i]
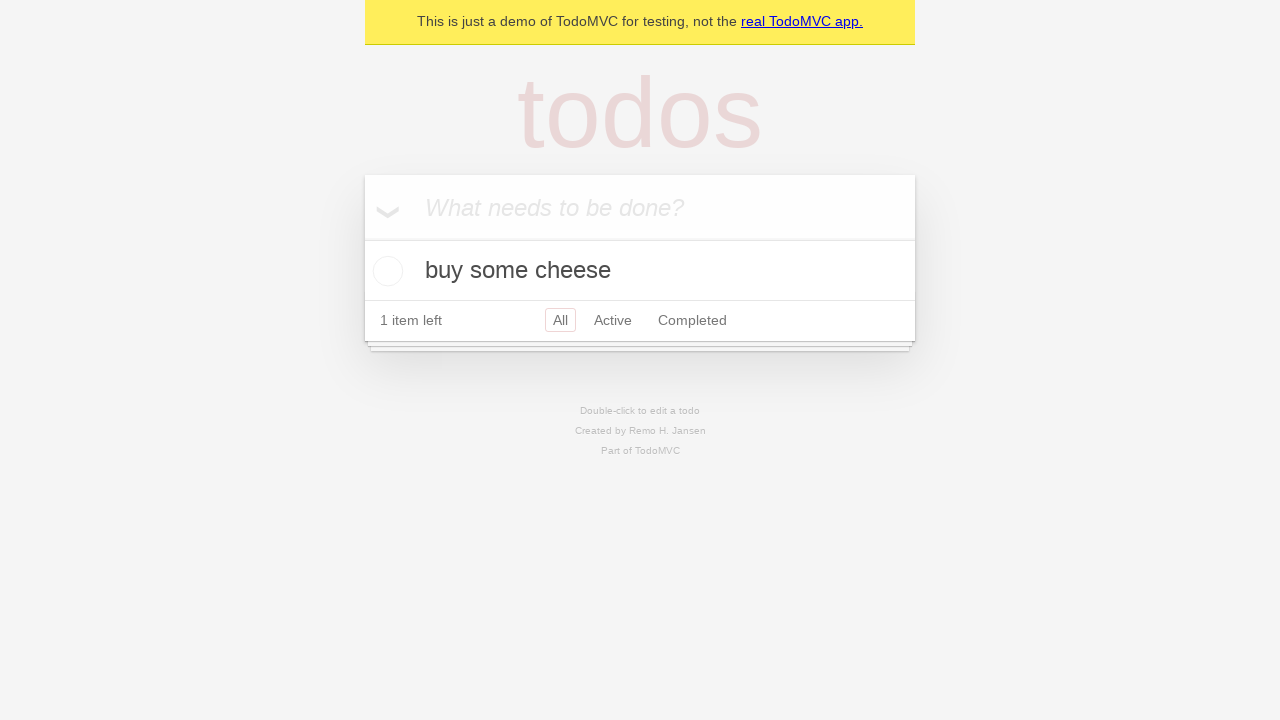

Filled new todo input with 'feed the cat' on internal:attr=[placeholder="What needs to be done?"i]
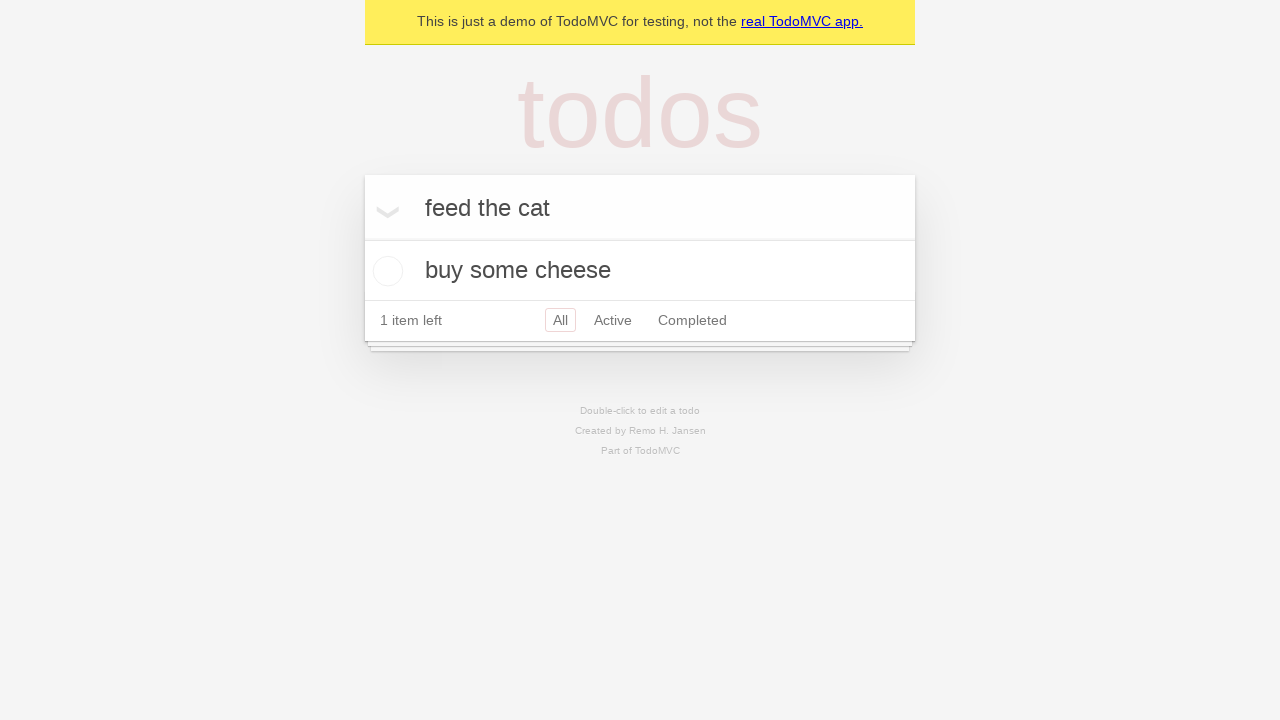

Pressed Enter to create second todo on internal:attr=[placeholder="What needs to be done?"i]
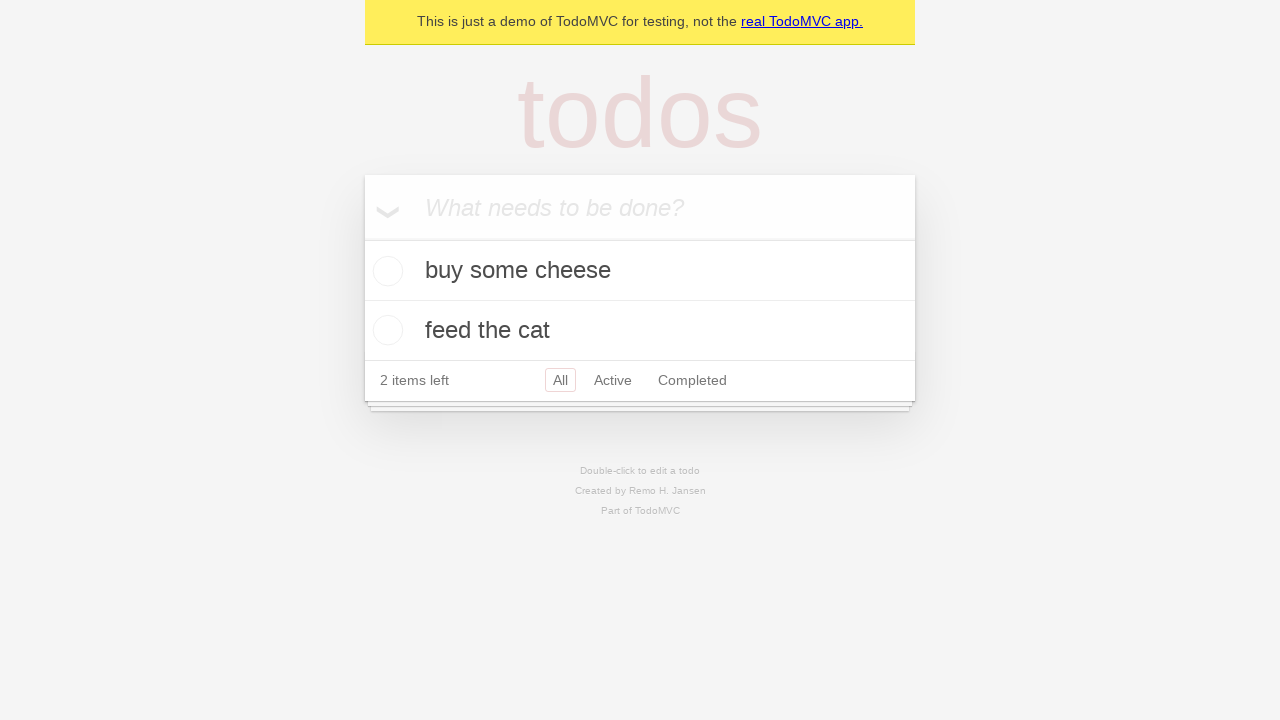

Filled new todo input with 'book a doctors appointment' on internal:attr=[placeholder="What needs to be done?"i]
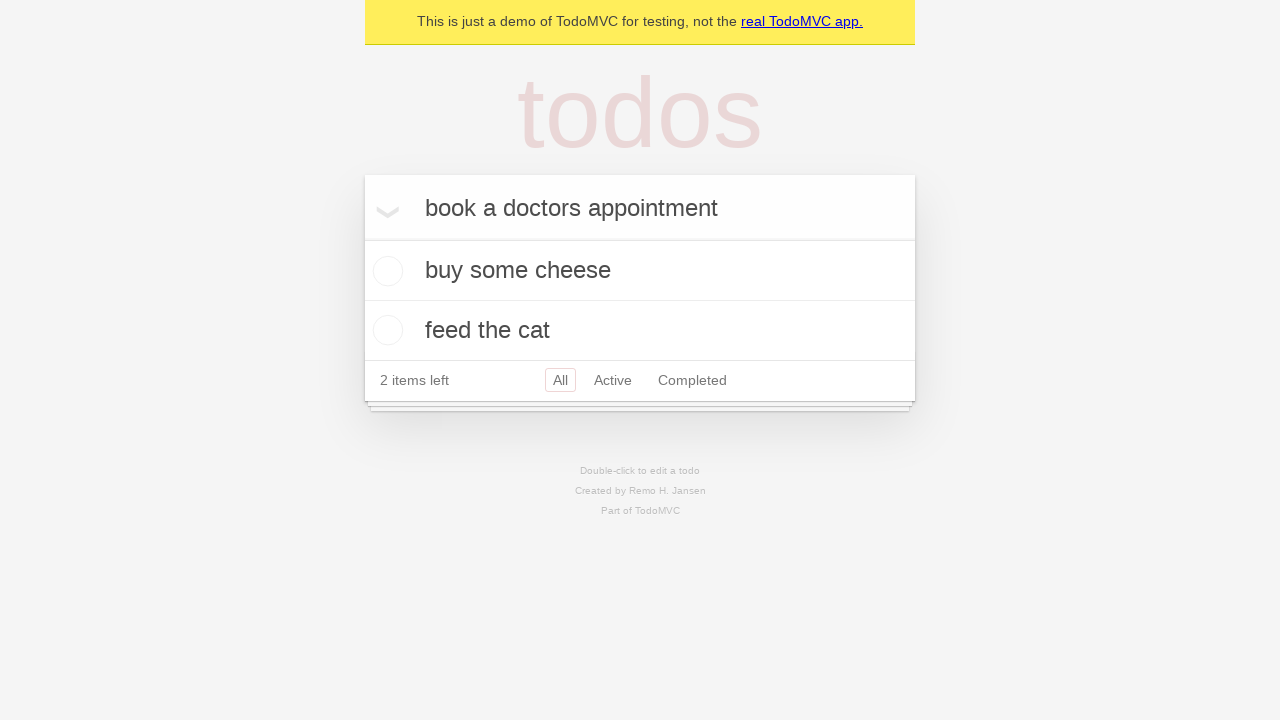

Pressed Enter to create third todo on internal:attr=[placeholder="What needs to be done?"i]
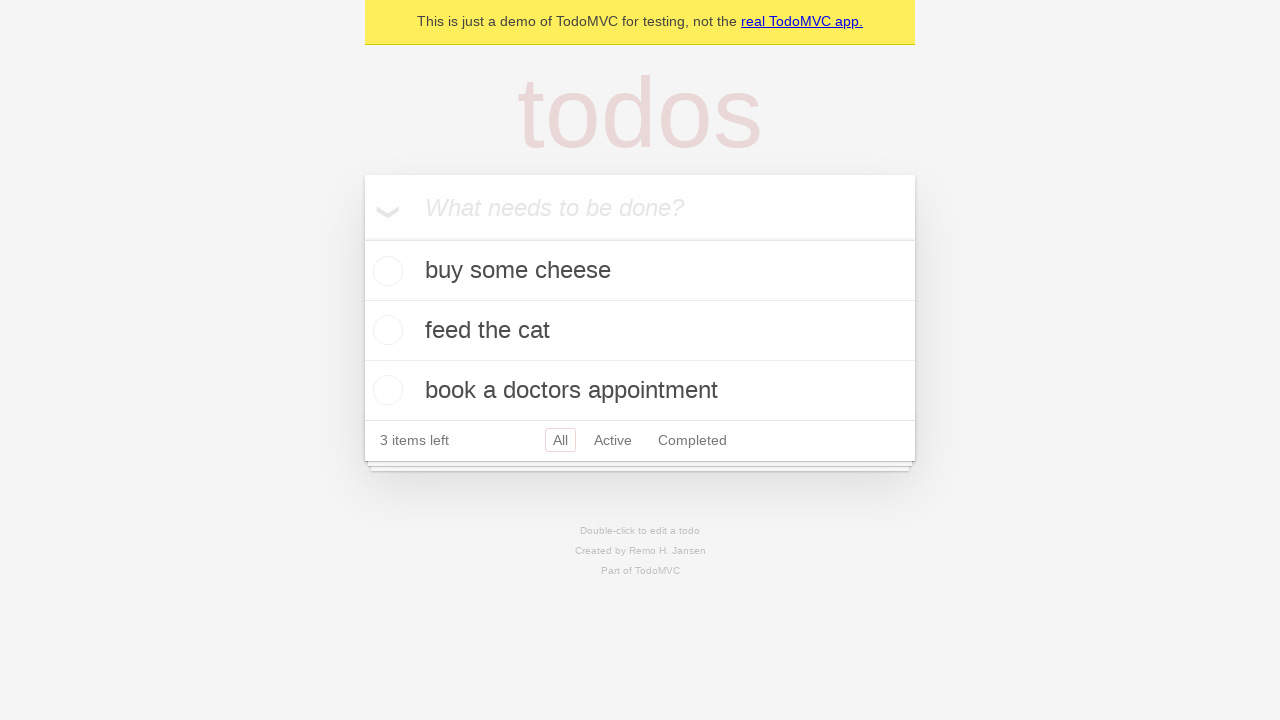

Waited for all 3 todos to be rendered
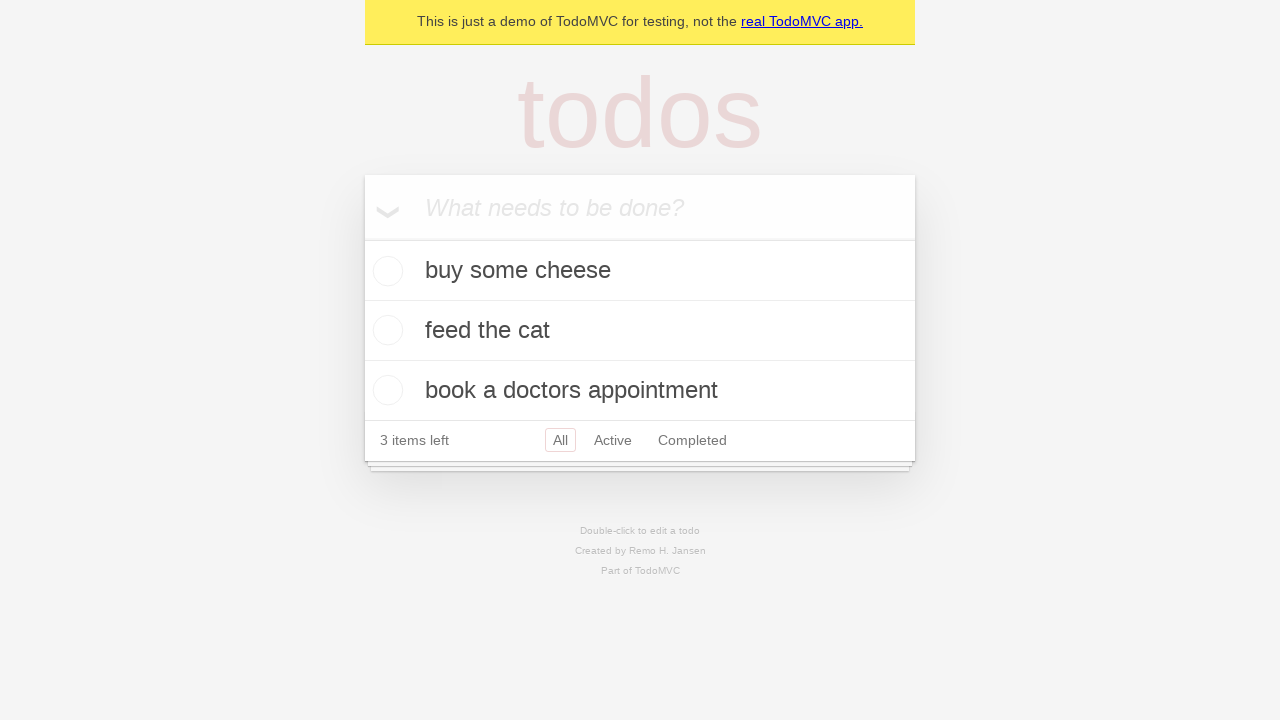

Double-clicked second todo to enter edit mode at (640, 331) on internal:testid=[data-testid="todo-item"s] >> nth=1
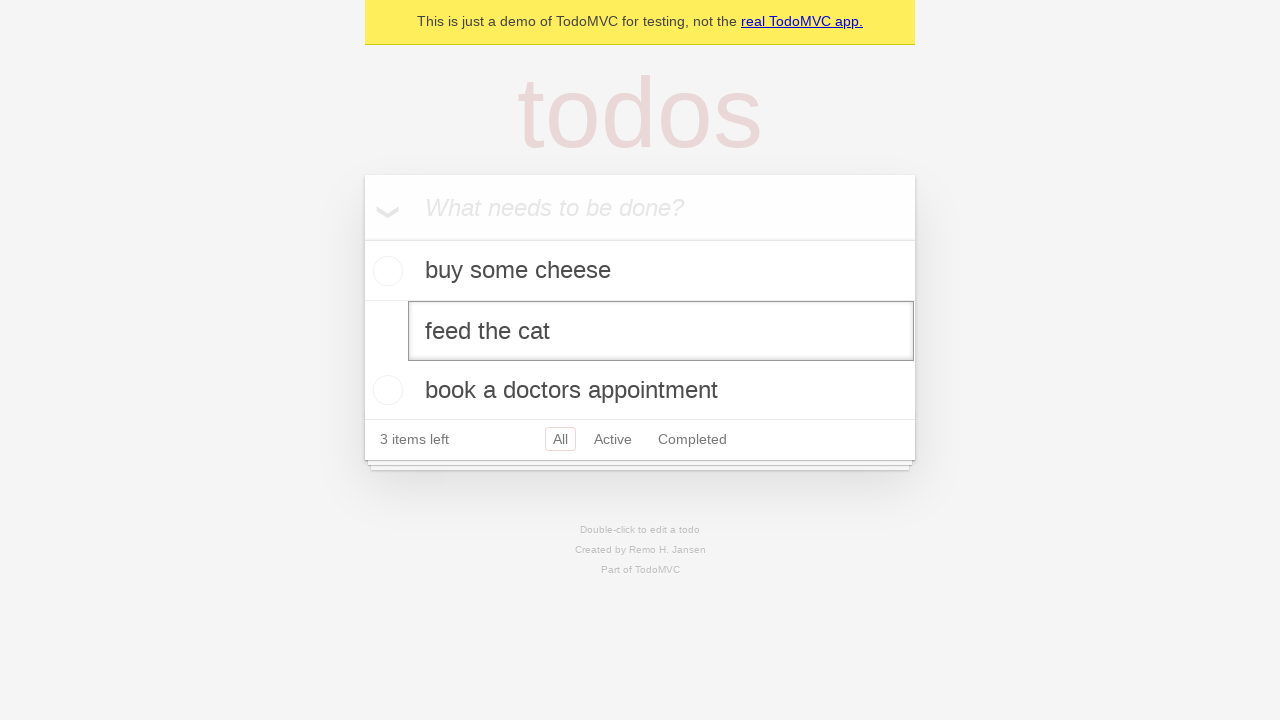

Filled edit input with 'buy some sausages' on internal:testid=[data-testid="todo-item"s] >> nth=1 >> internal:role=textbox[nam
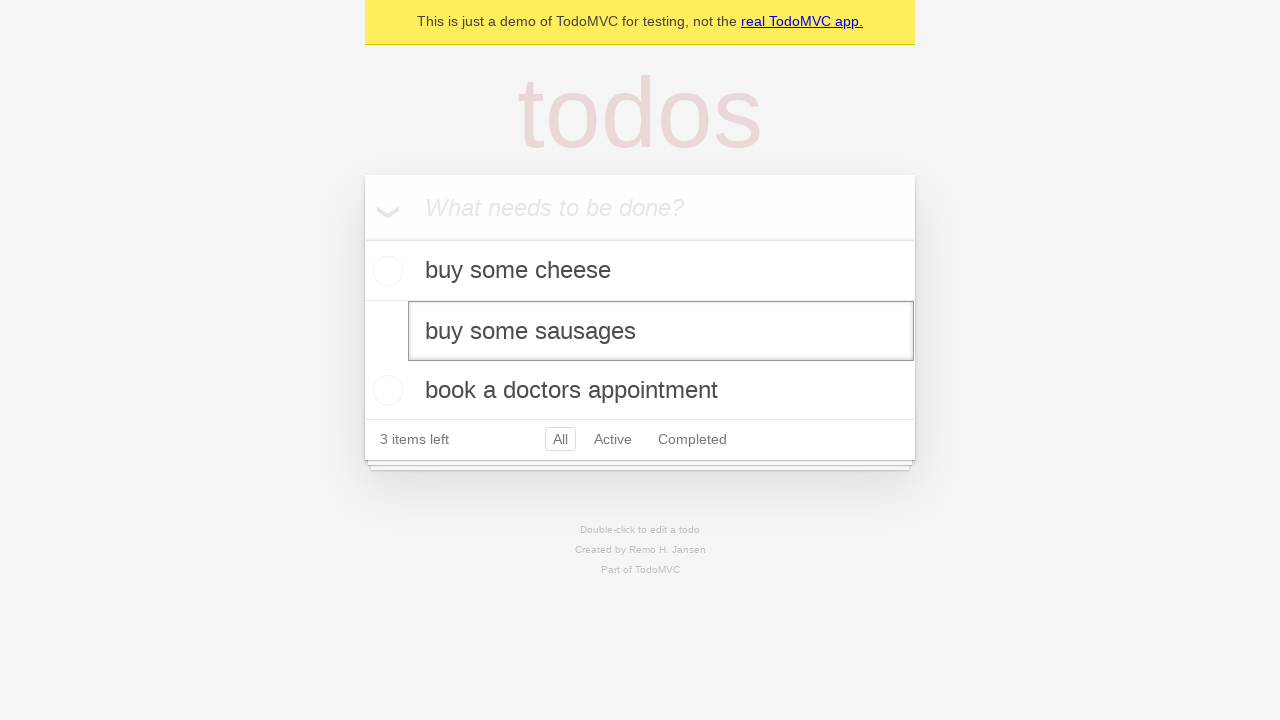

Dispatched blur event to save edits
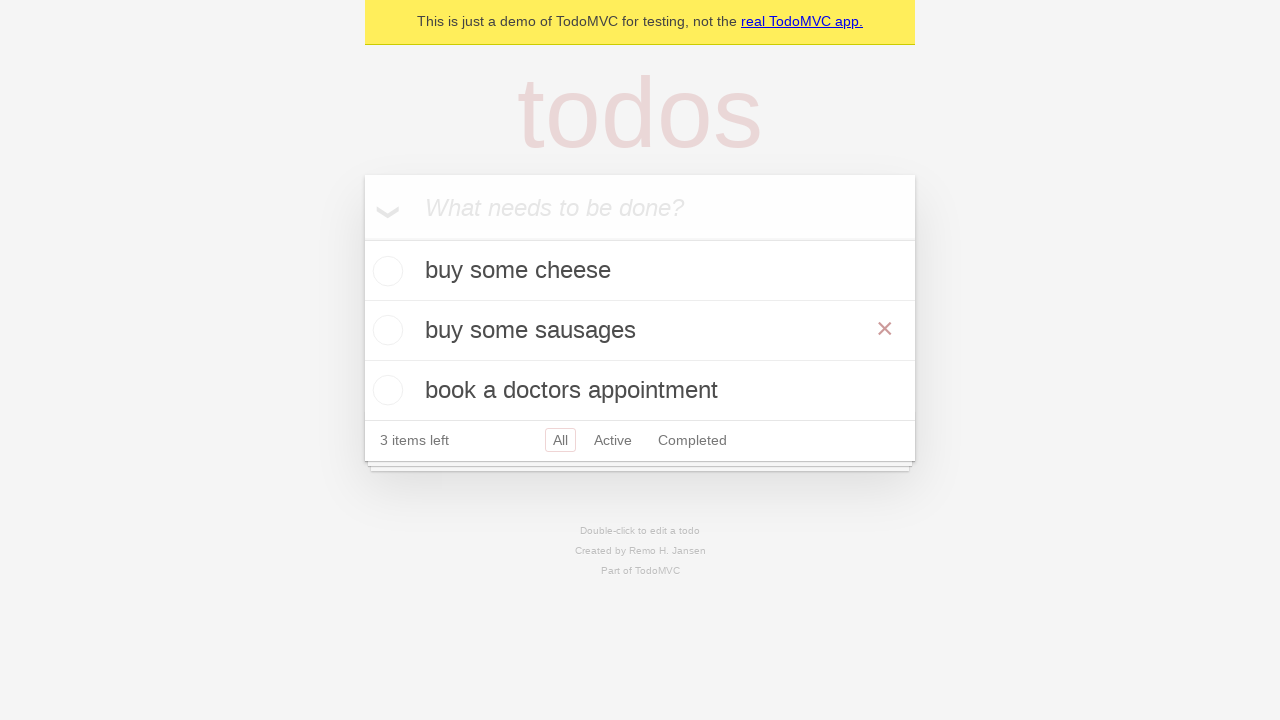

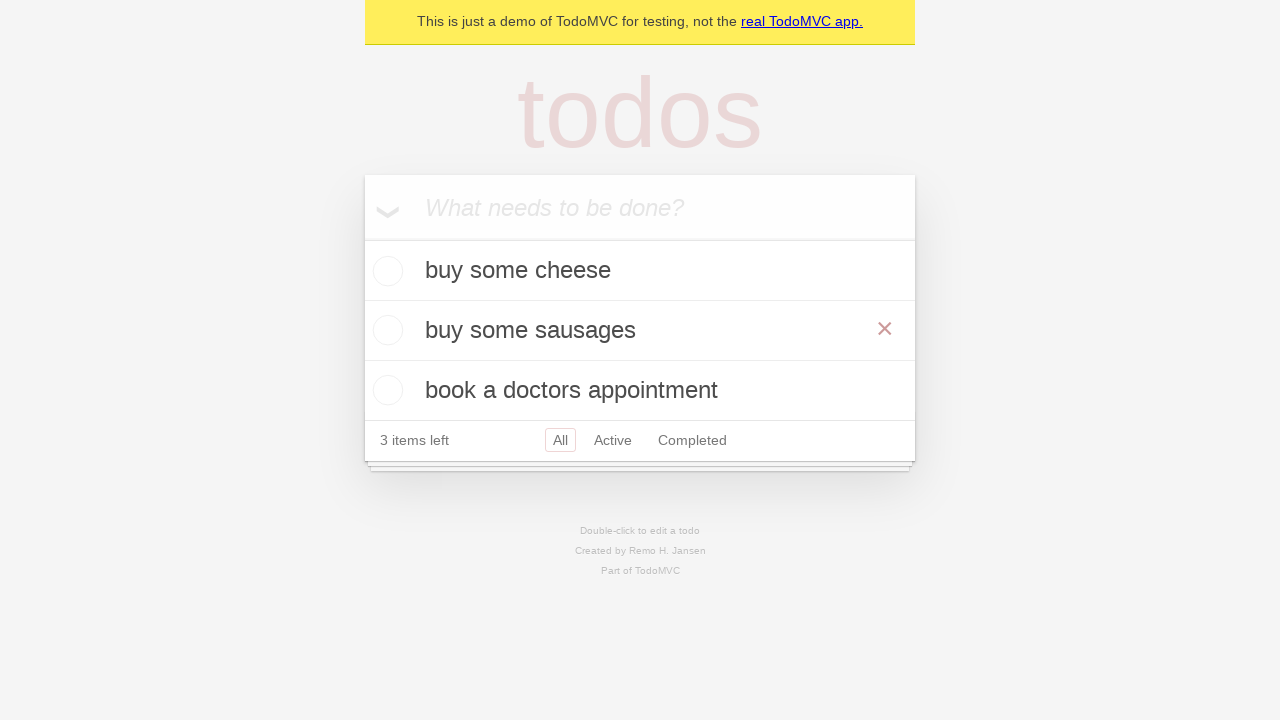